Navigates to Twitch.tv and verifies the page title is "Twitch"

Starting URL: https://www.twitch.tv/

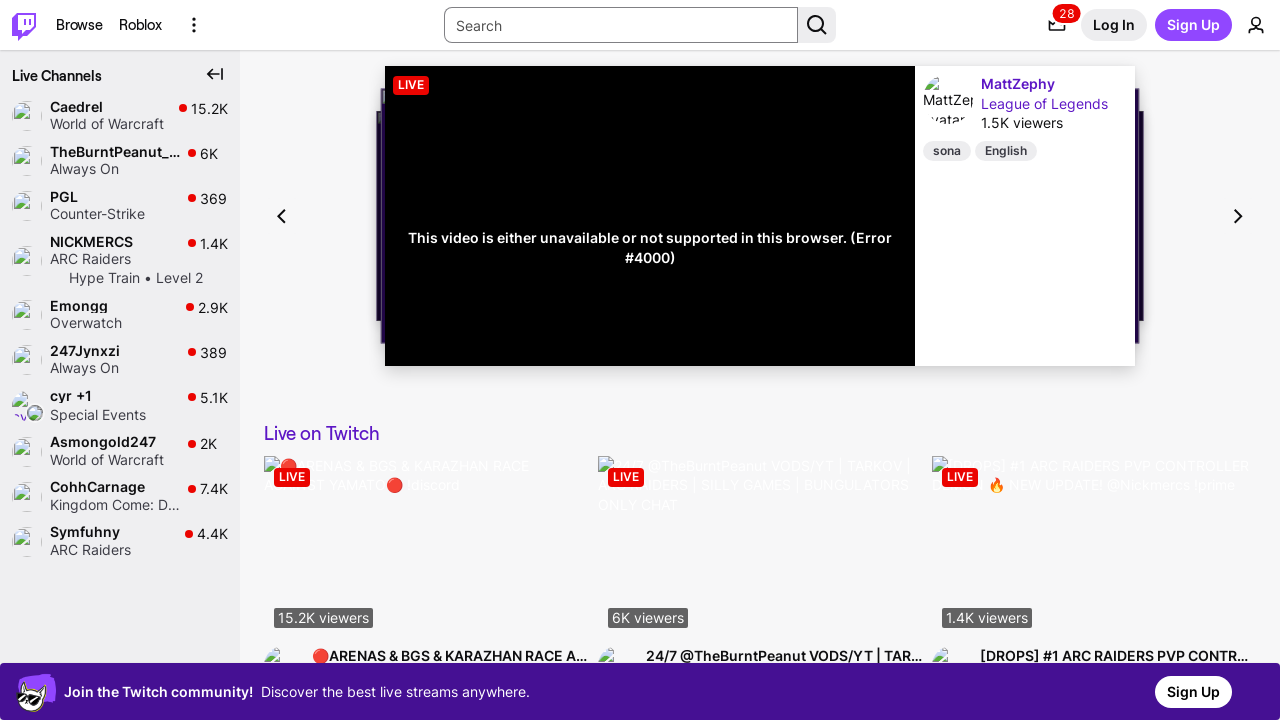

Navigated to https://www.twitch.tv/
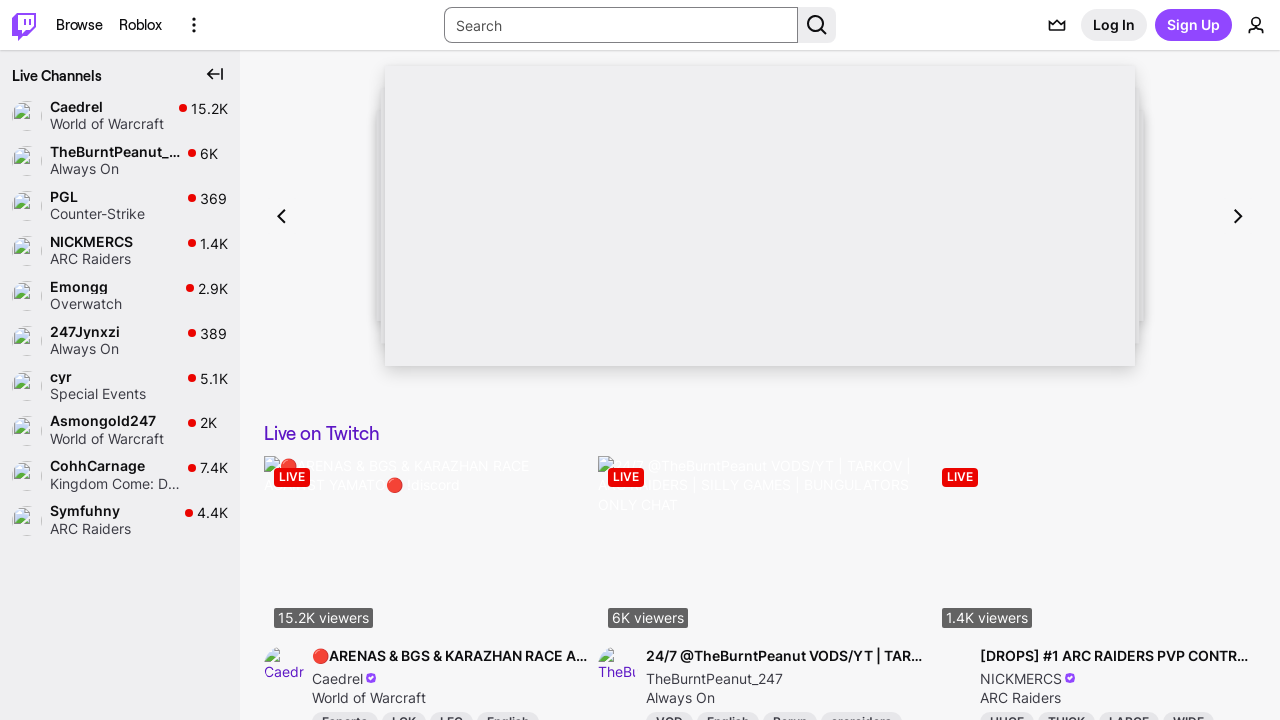

Verified page title is 'Twitch'
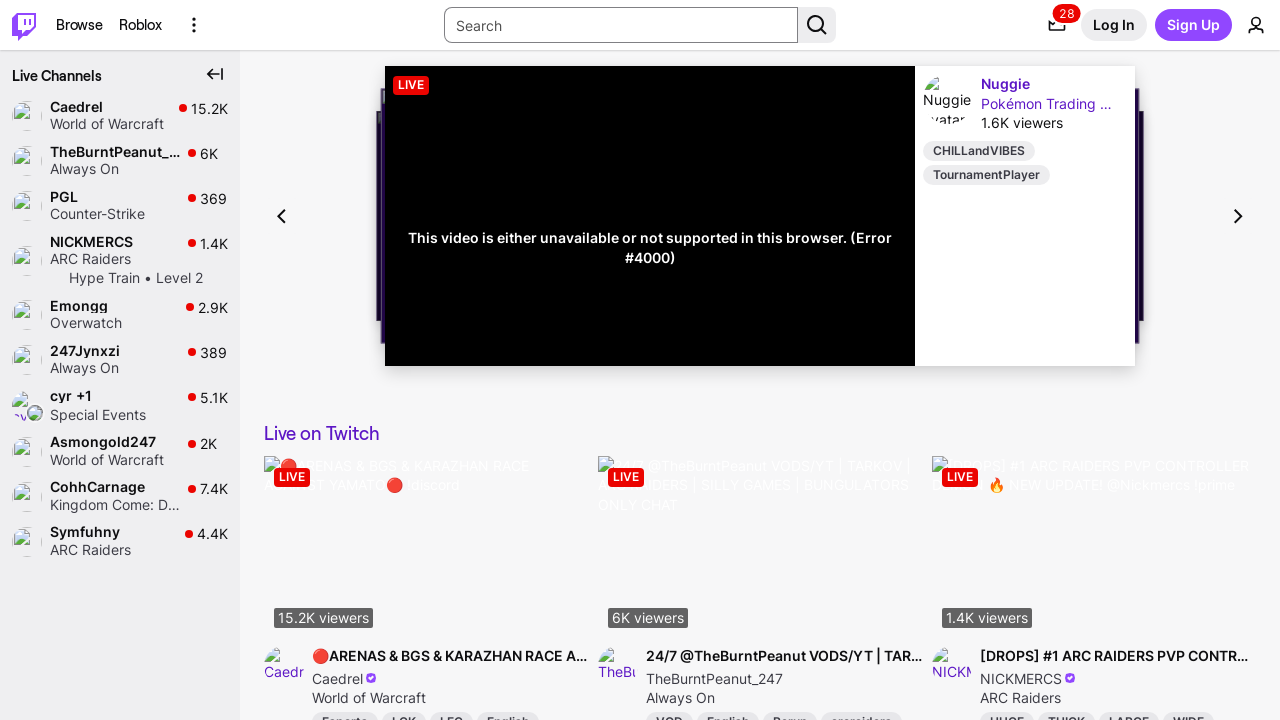

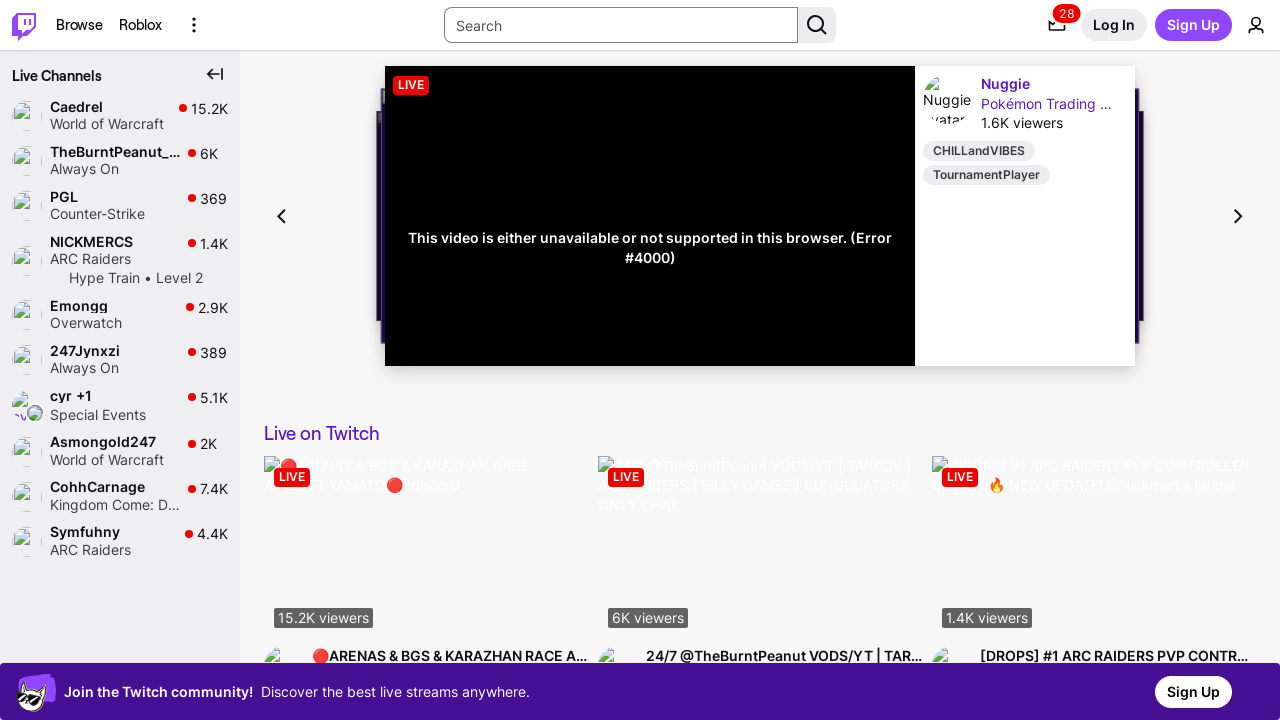